Tests dropdown selection functionality by selecting an option from a dropdown field using visible text

Starting URL: https://omayo.blogspot.com/

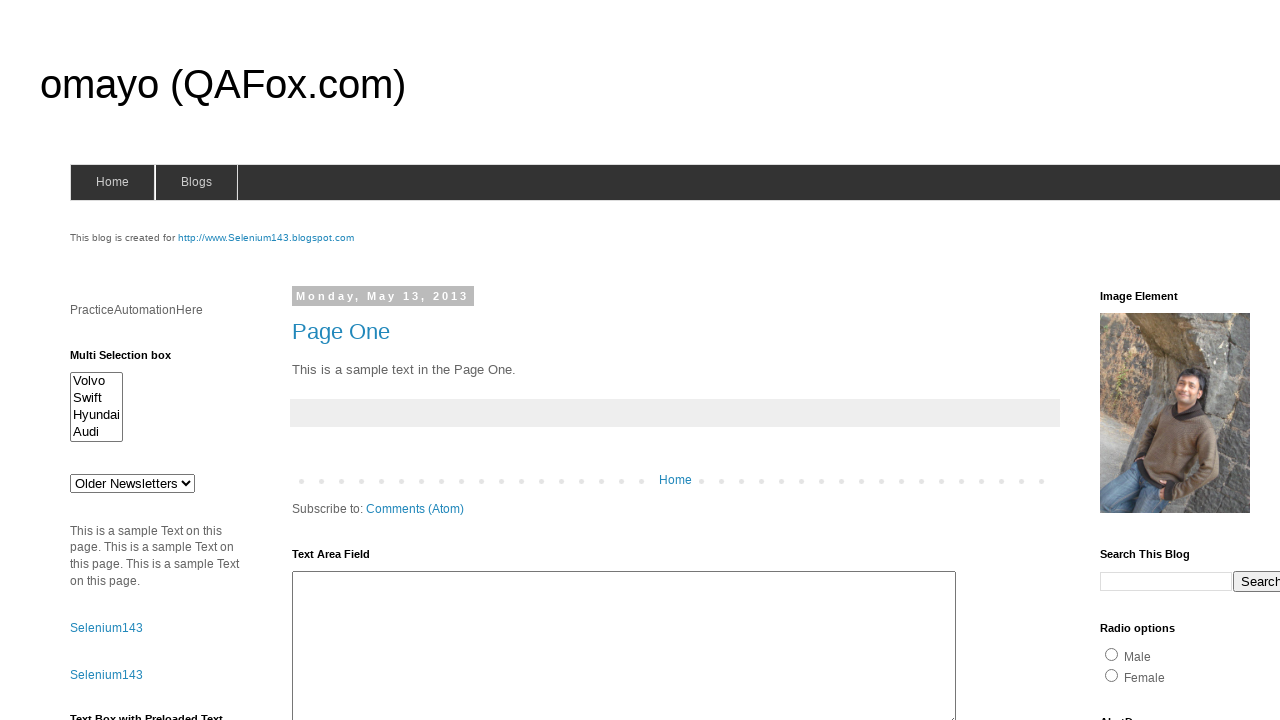

Selected 'doc 3' from dropdown field #drop1 on #drop1
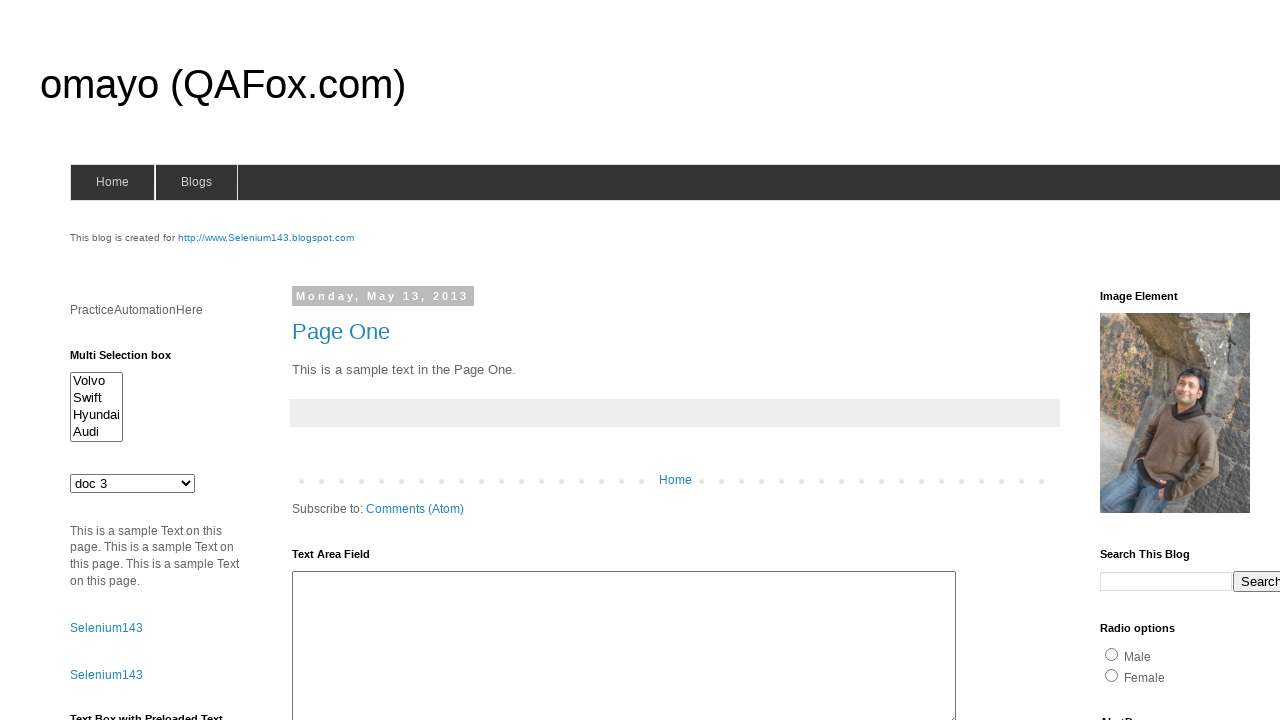

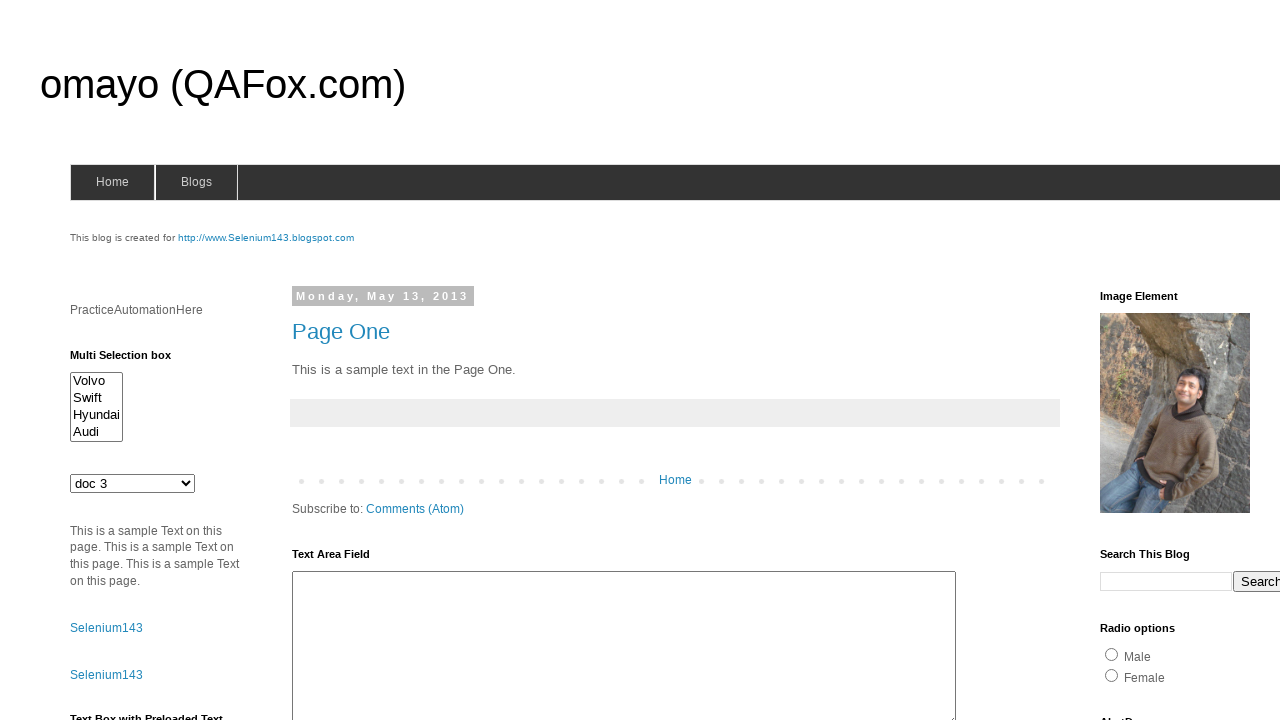